Fills out a practice form with personal information including name, gender, experience, date, profession, automation tool preference, and continent, then submits the form

Starting URL: https://www.techlistic.com/p/selenium-practice-form.html

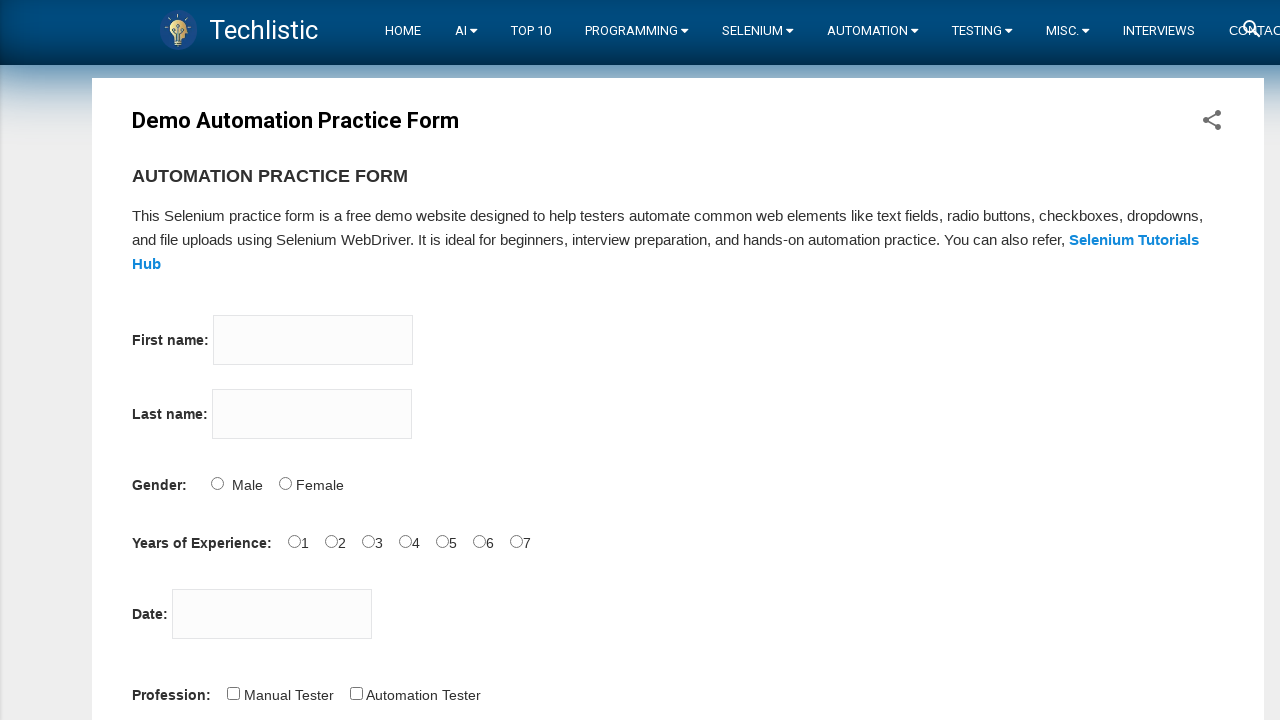

Filled first name field with 'Temugen' on input[name='firstname']
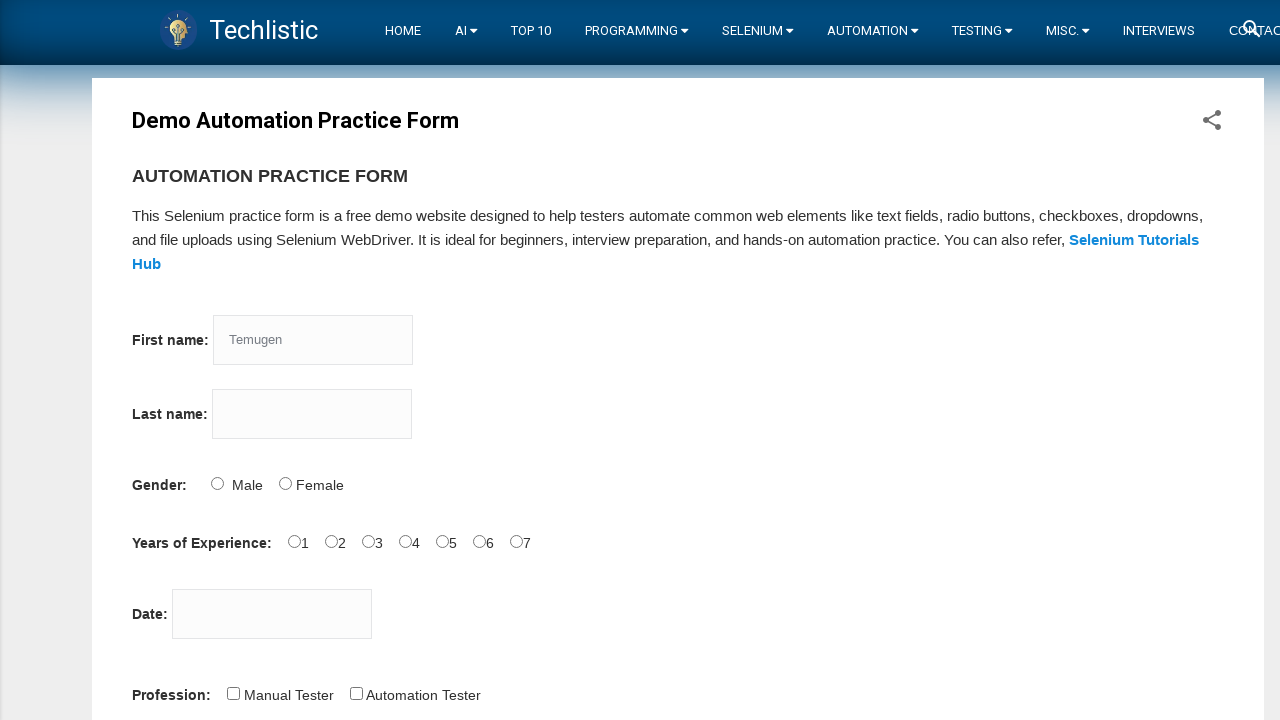

Filled last name field with 'THOMAS' on input[name='lastname']
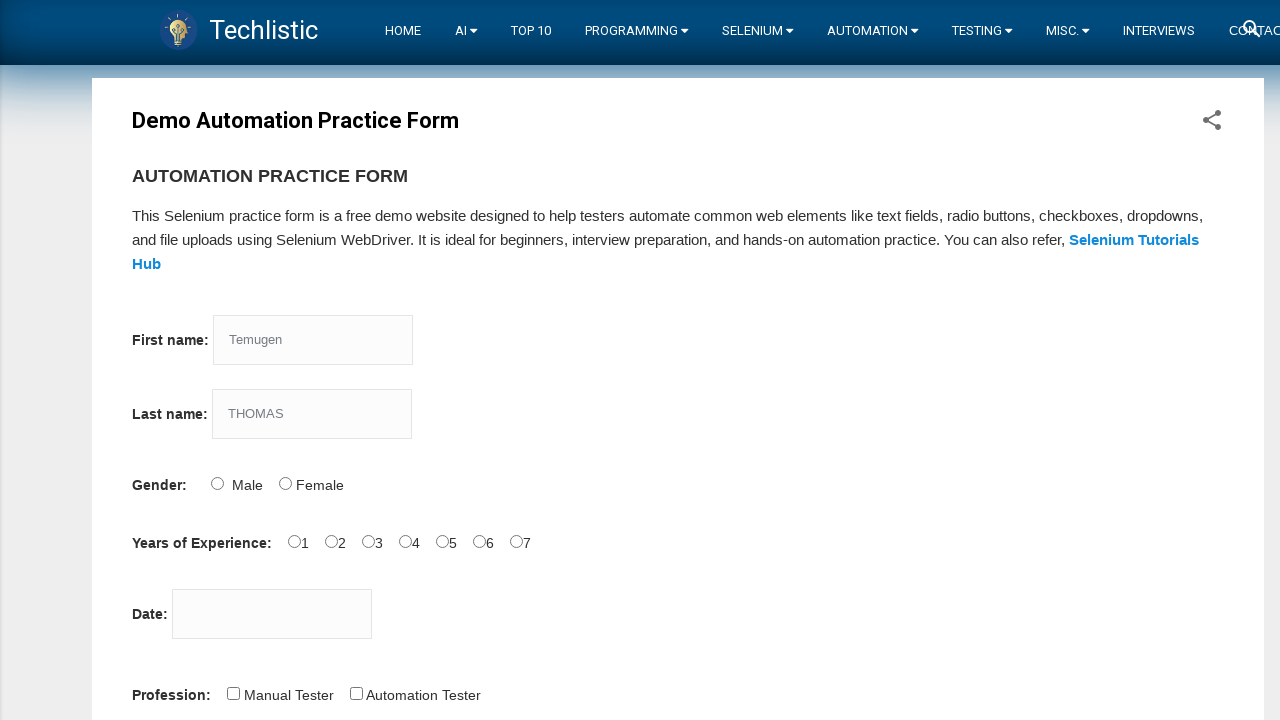

Selected Male gender option at (217, 483) on #sex-0
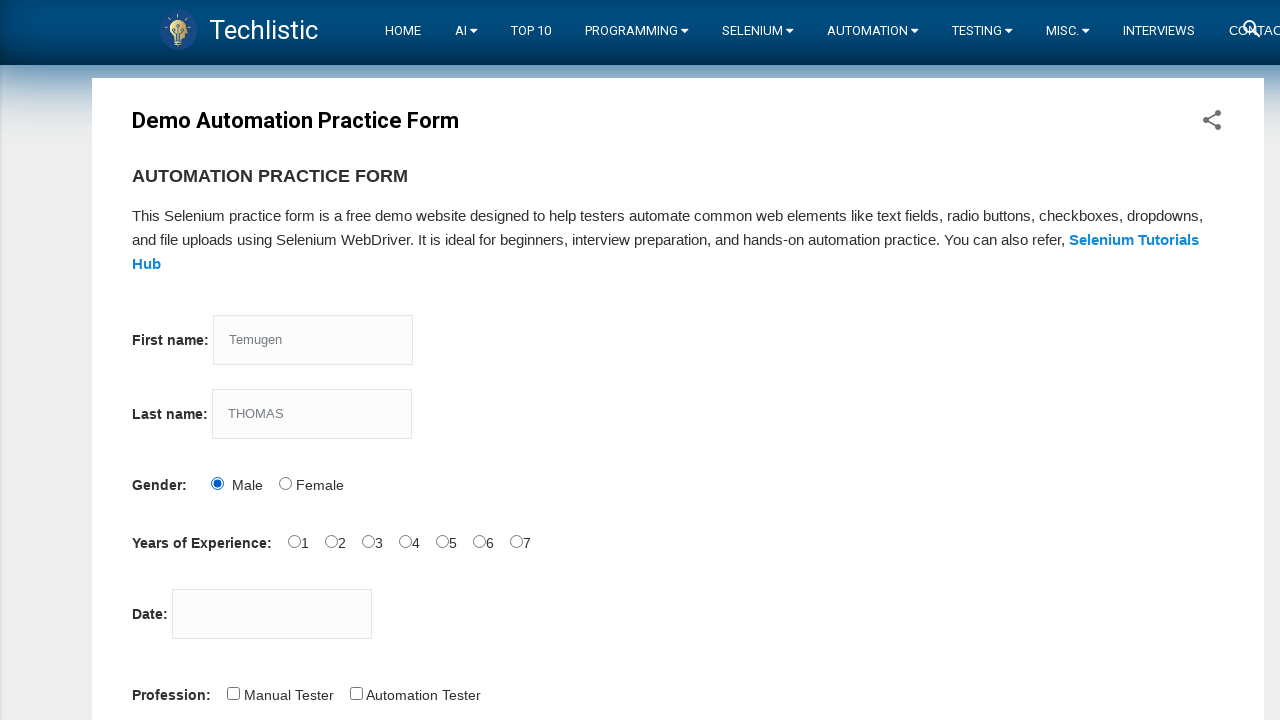

Selected 4 years of experience at (405, 541) on #exp-3
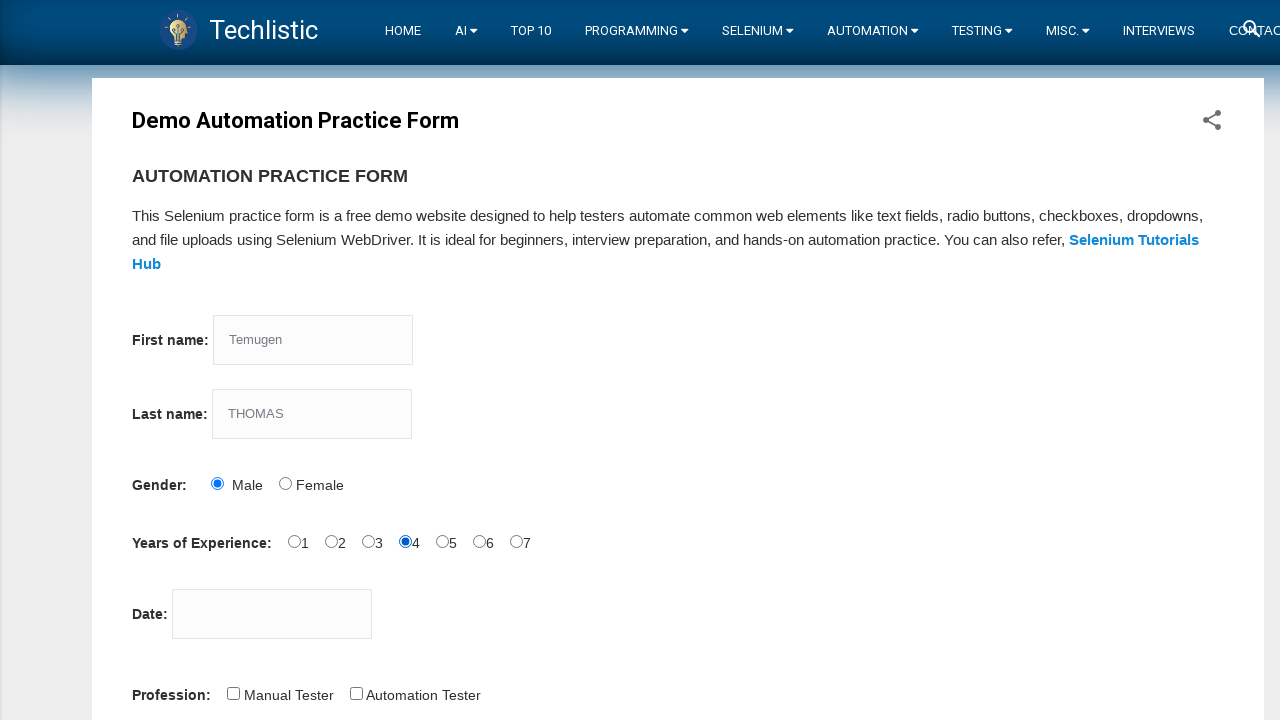

Filled date field with '5/16/2023' on #datepicker
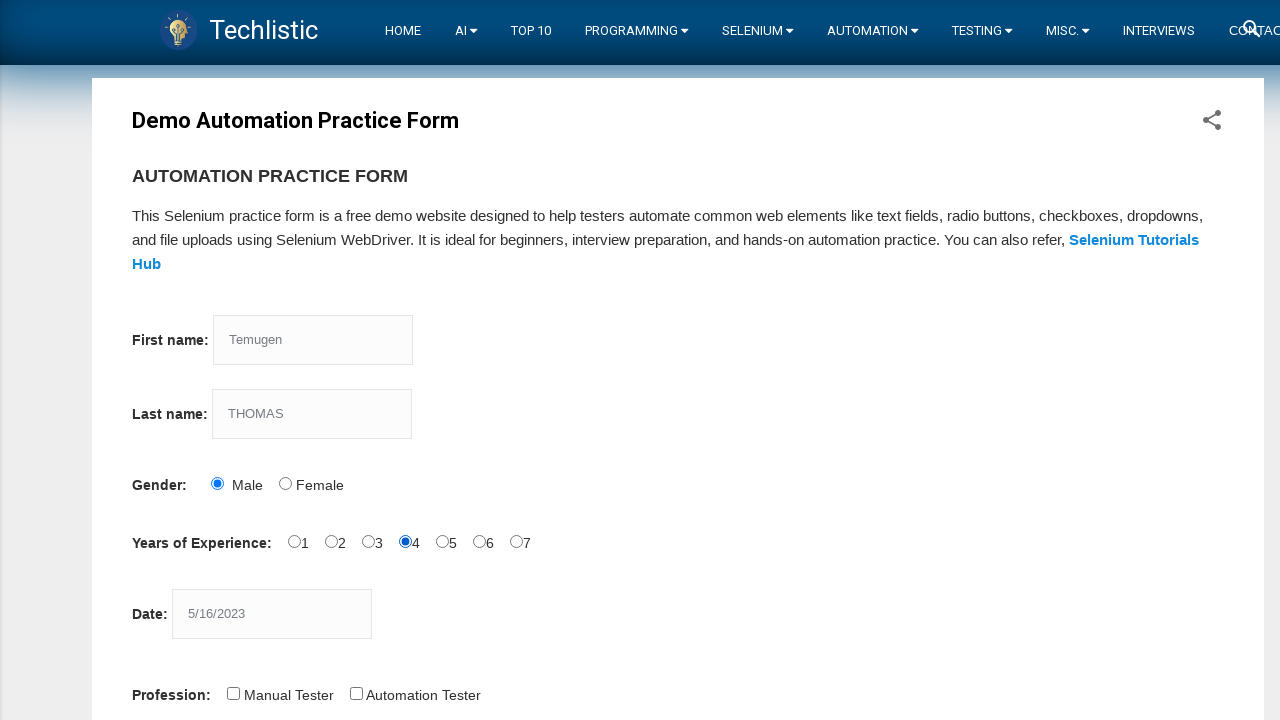

Selected Manual Tester profession at (233, 693) on #profession-0
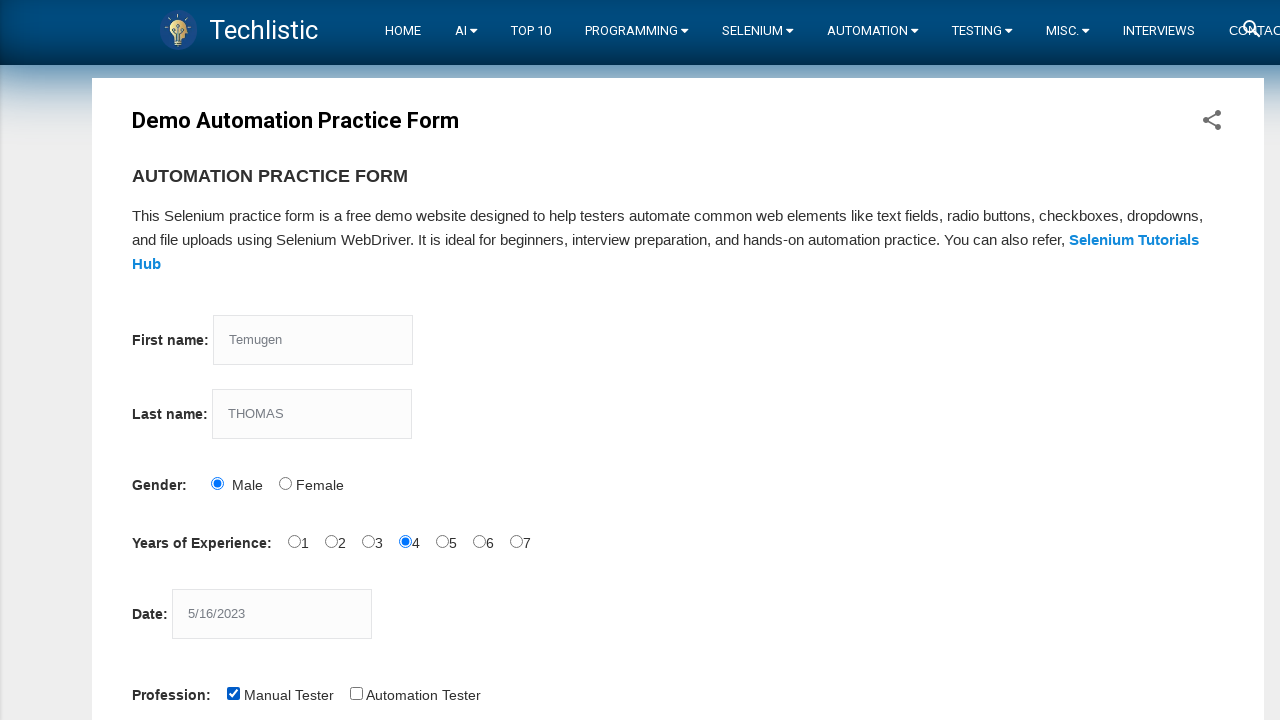

Selected Selenium Webdriver automation tool at (446, 360) on #tool-2
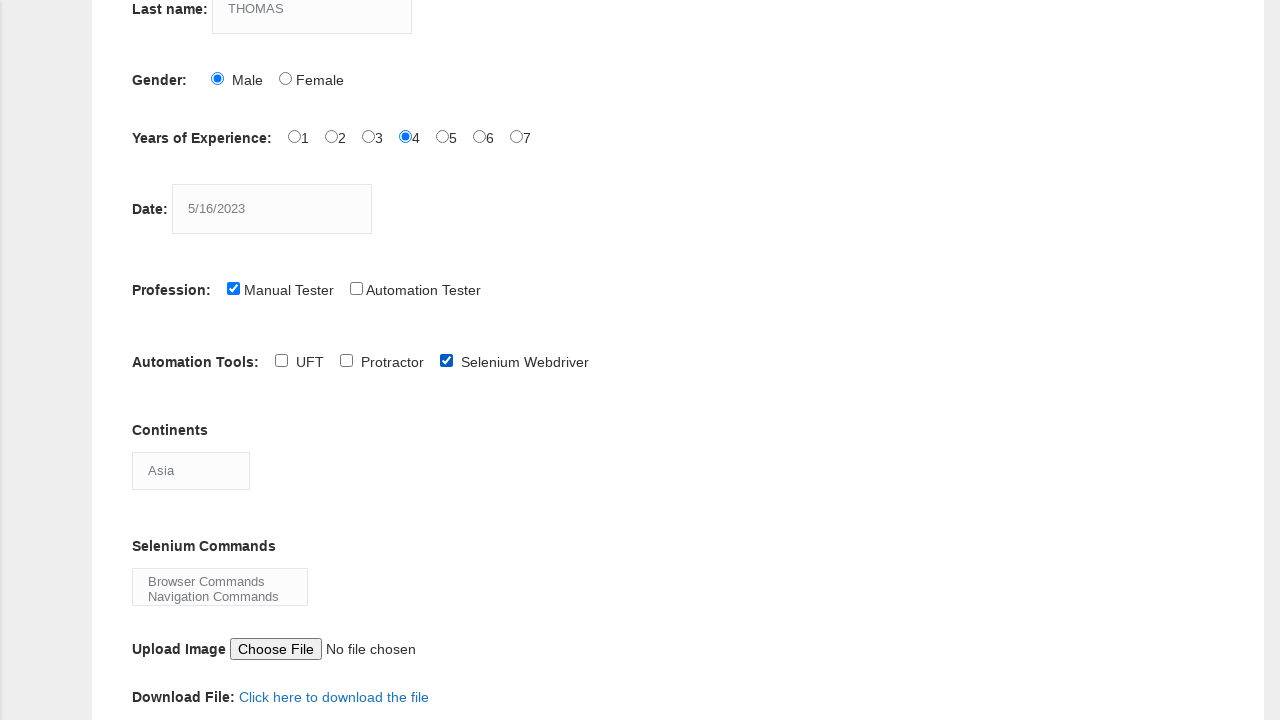

Selected Asia continent from dropdown on #continents
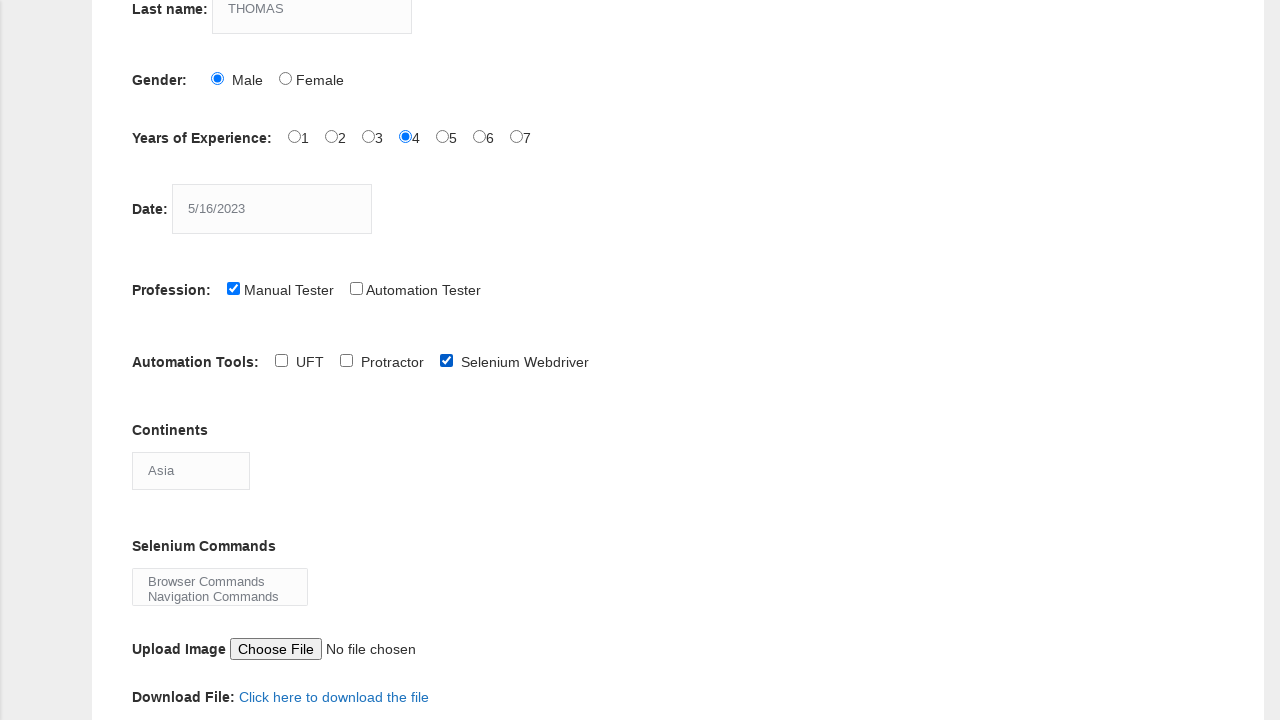

Clicked form submit button at (157, 360) on #submit
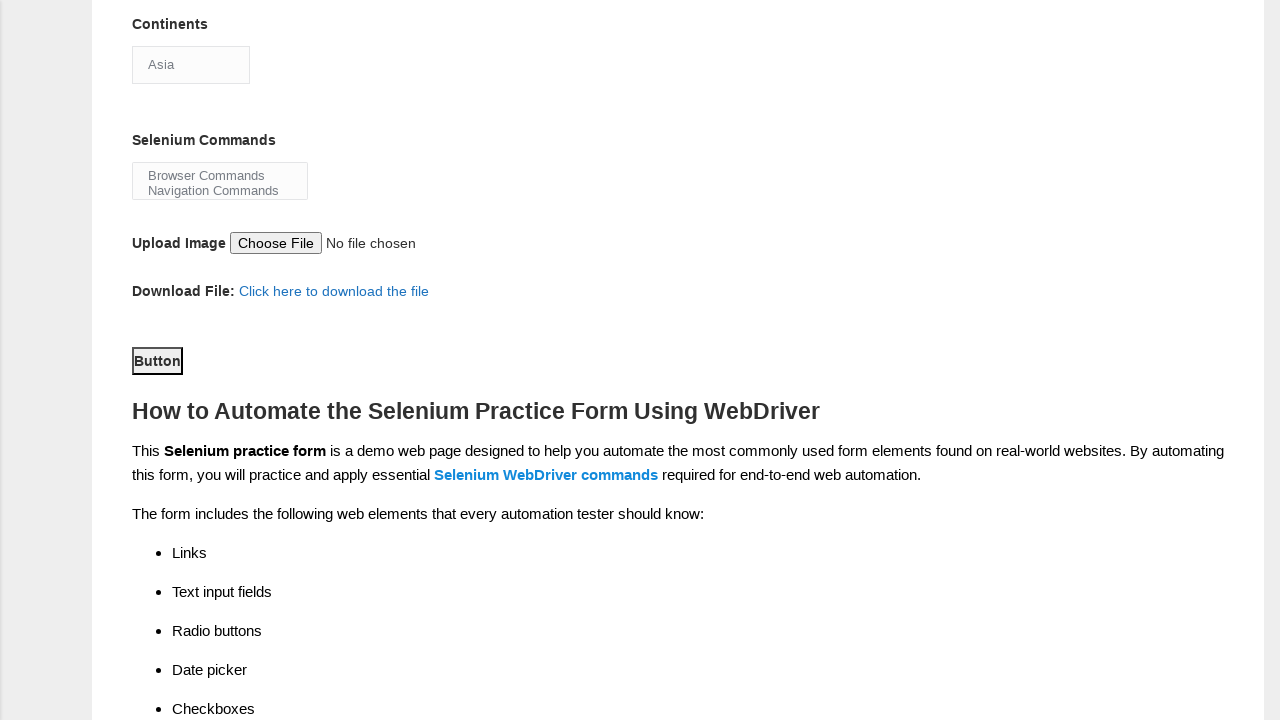

Verified current URL matches expected URL
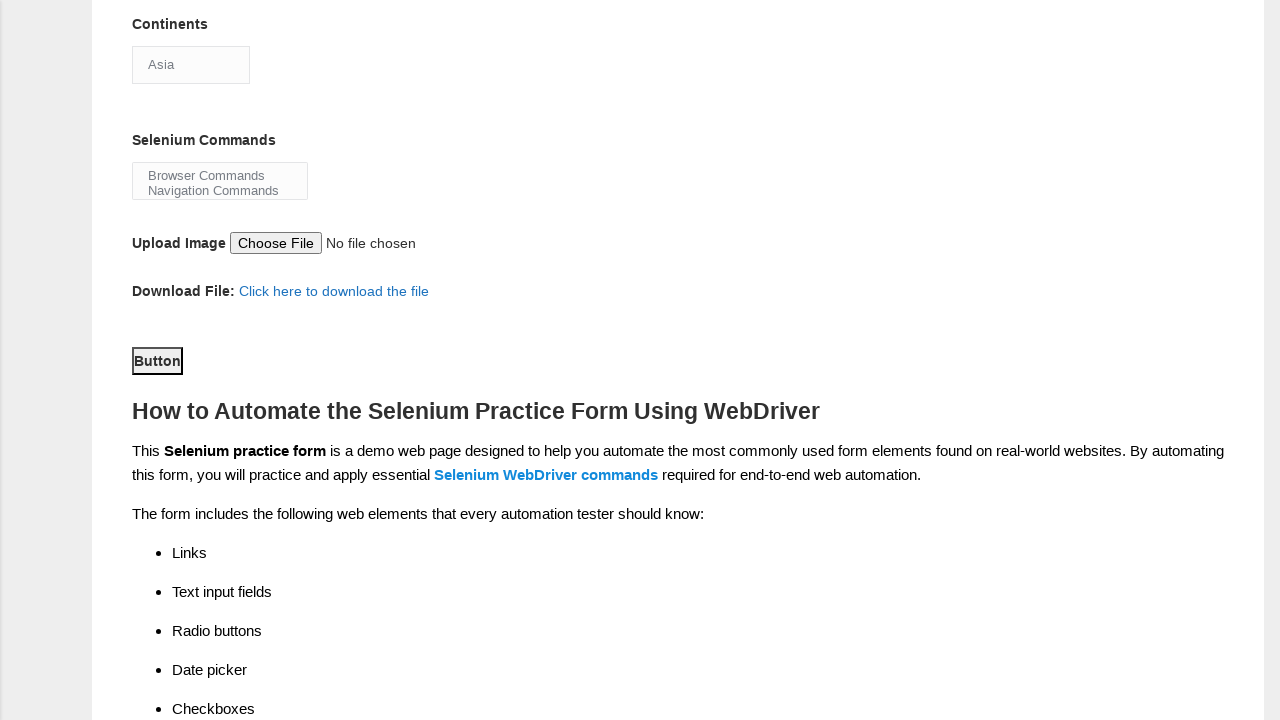

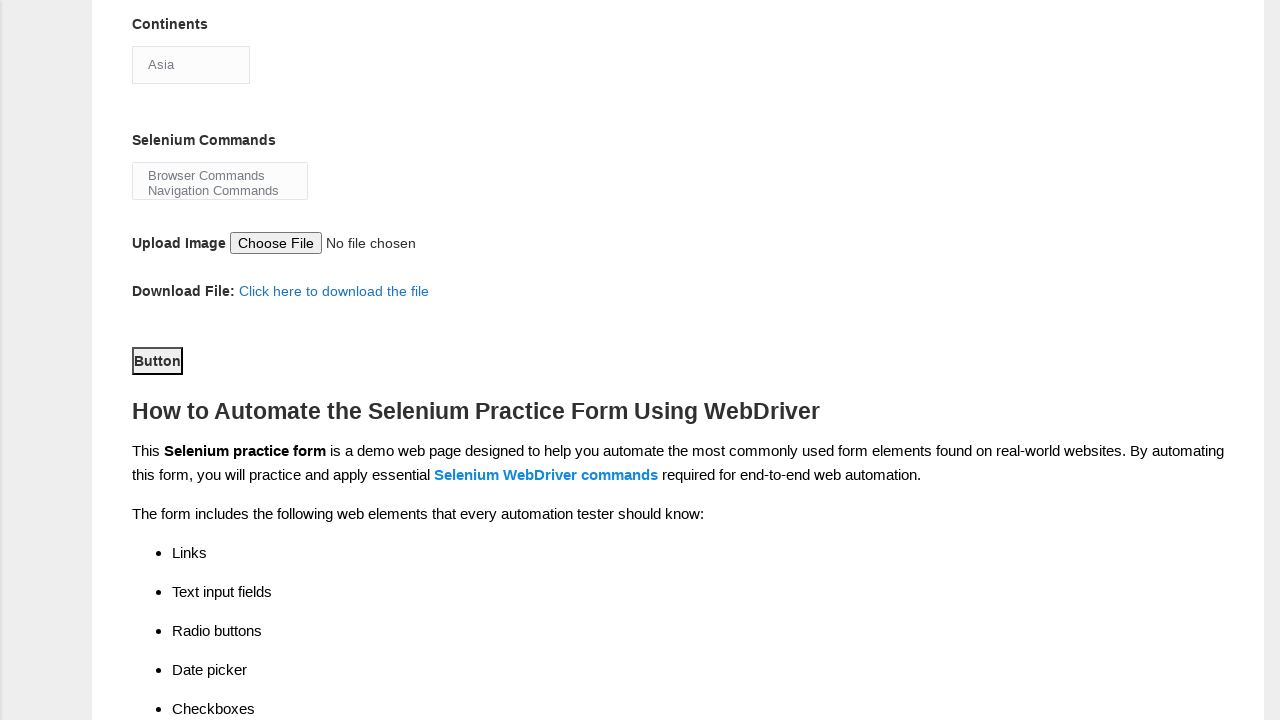